Simple test that navigates to the Webmotors homepage

Starting URL: https://www.webmotors.com.br/

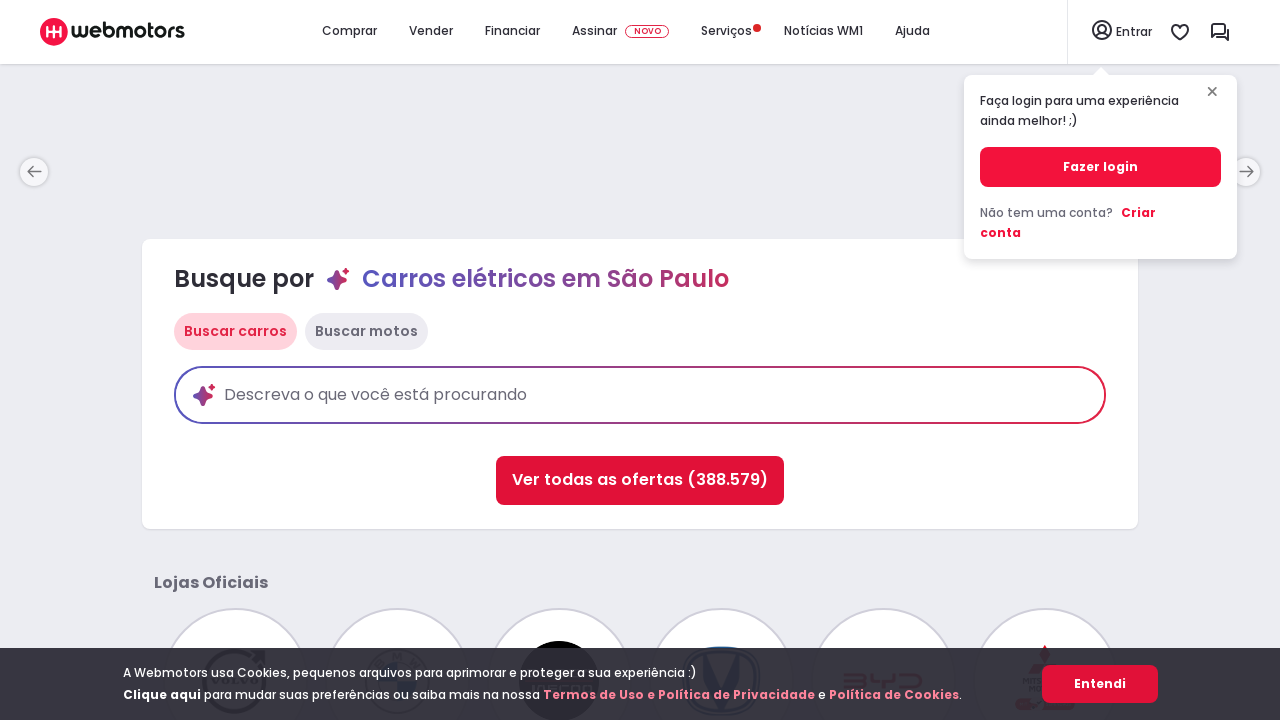

Webmotors homepage loaded and DOM content ready
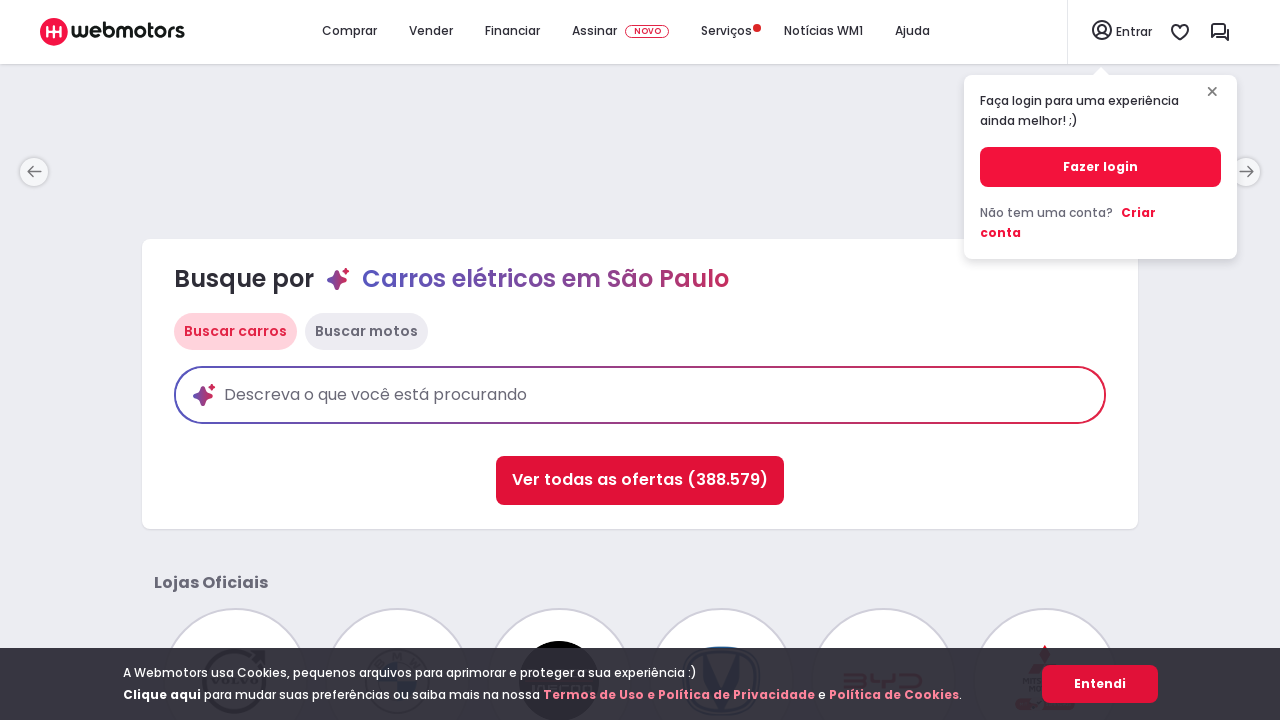

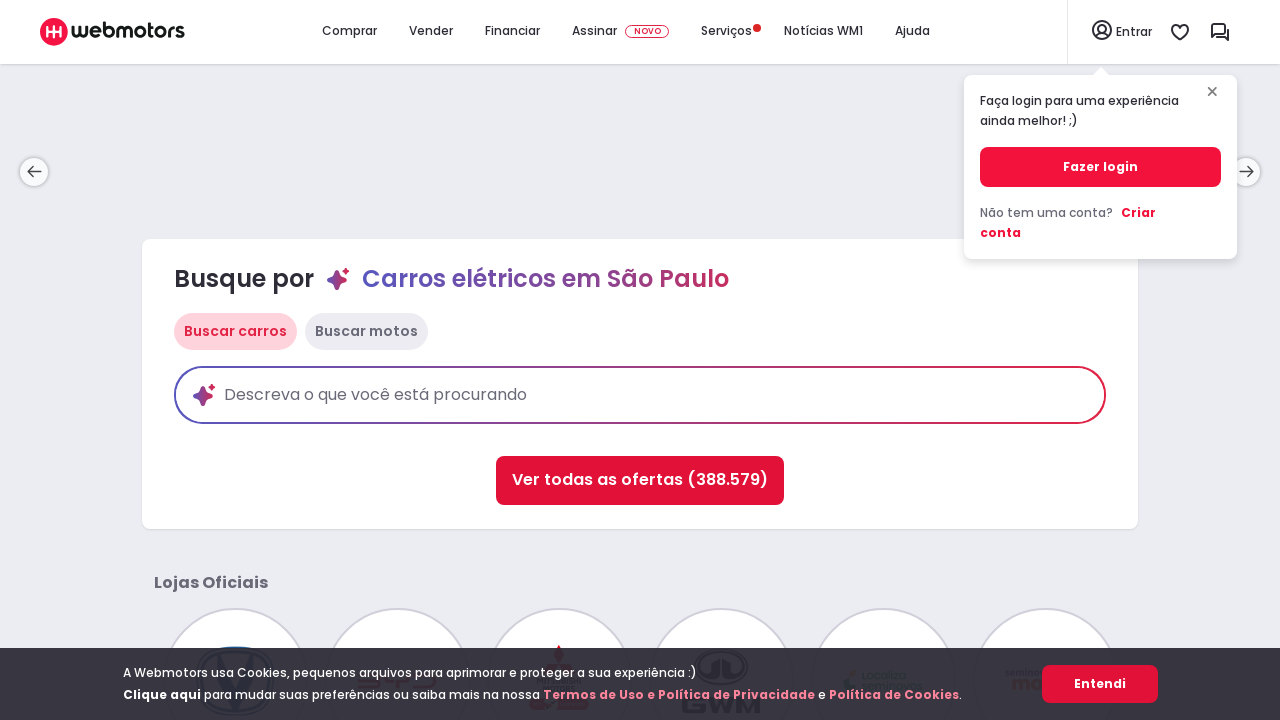